Tests confirm alert by triggering it and dismissing the confirmation dialog

Starting URL: https://rahulshettyacademy.com/AutomationPractice/

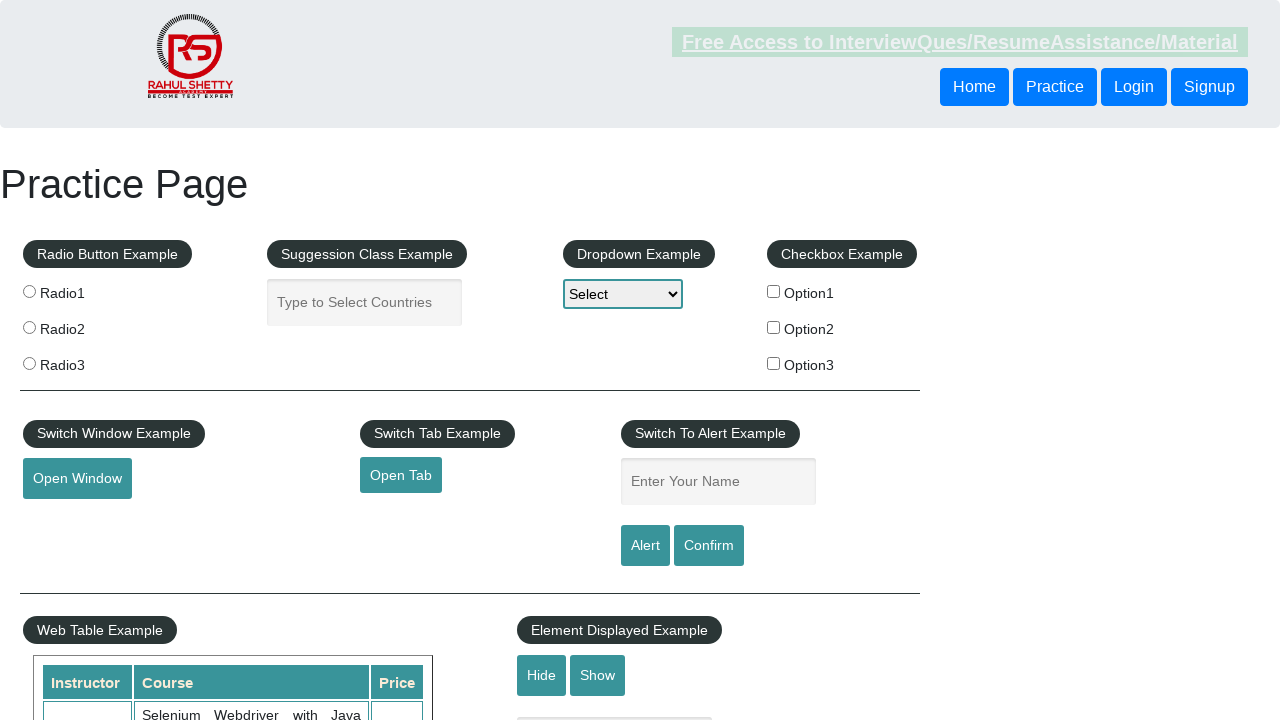

Set up dialog handler to dismiss confirm alerts
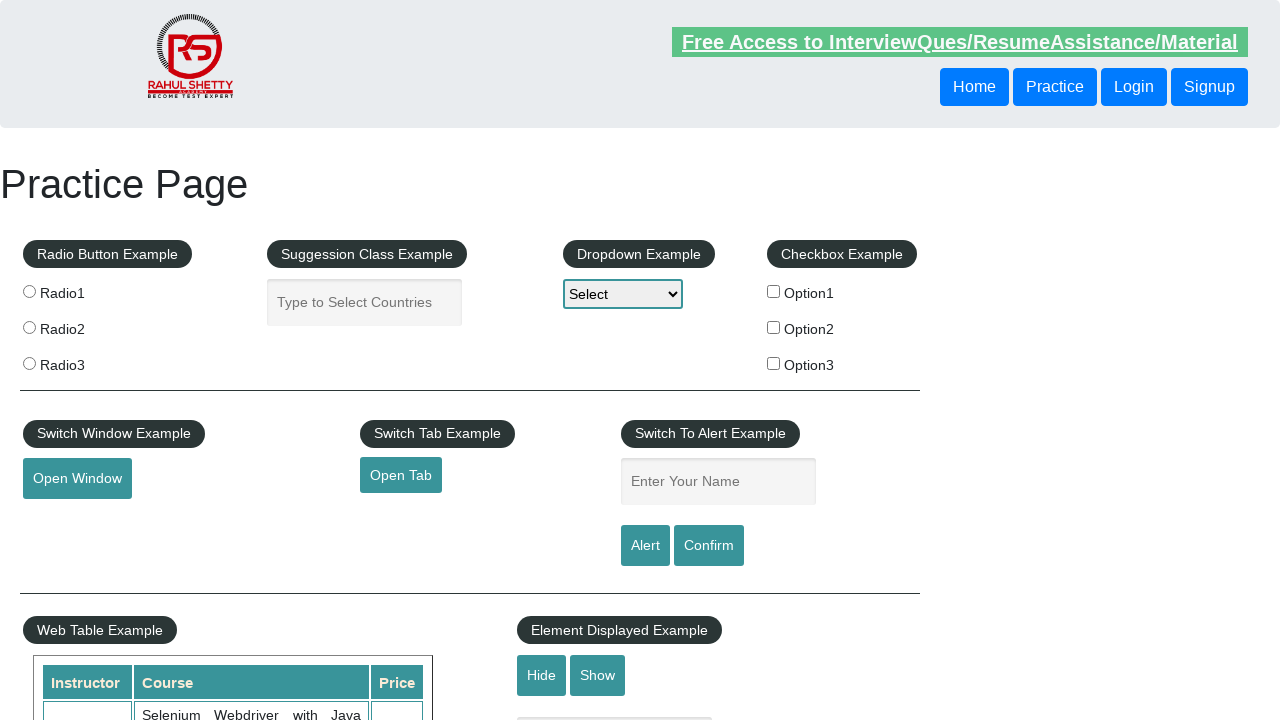

Clicked confirm alert button to trigger the dialog at (709, 546) on #confirmbtn
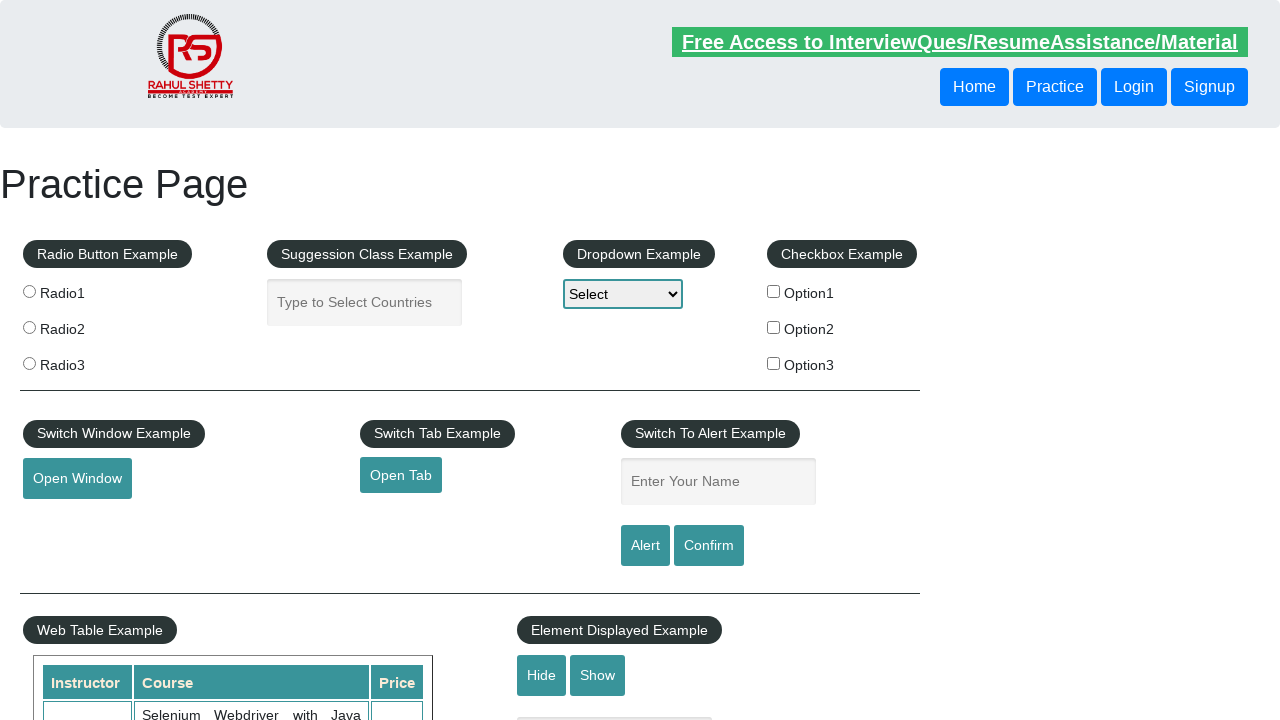

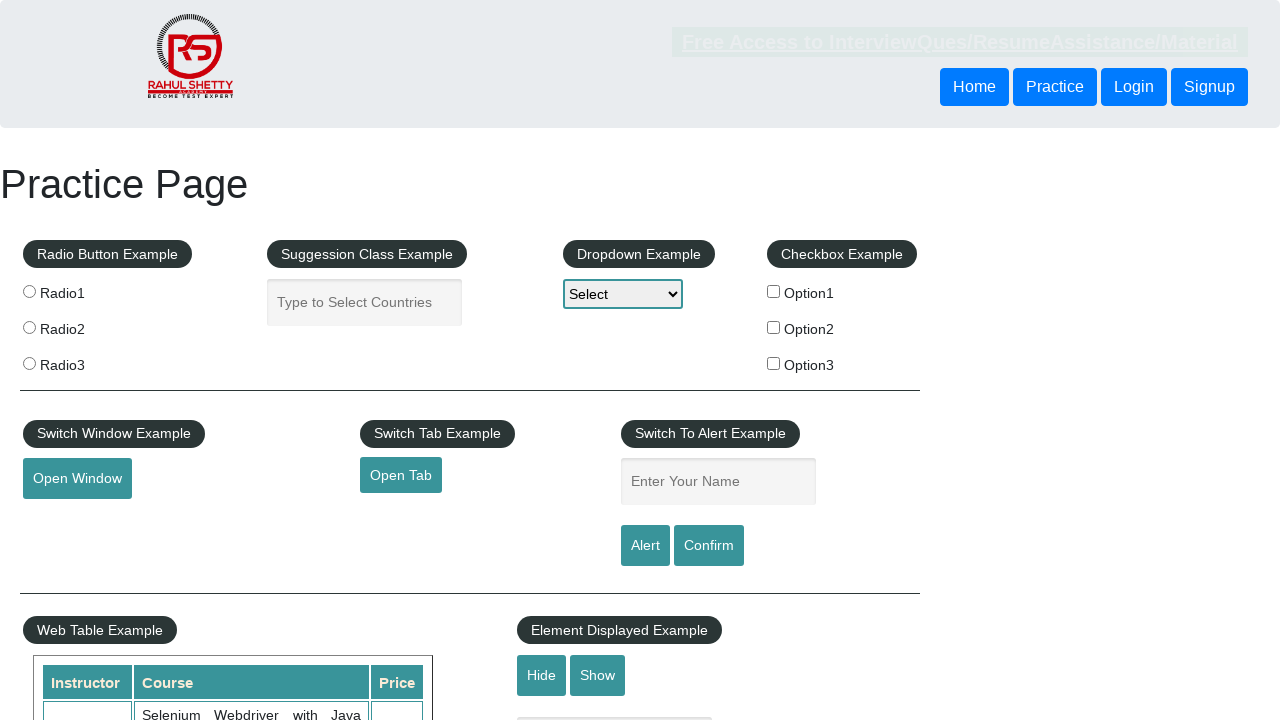